Tests the .NET Fiddle Save functionality by clicking the Save button and verifying that a login modal appears with email field visible

Starting URL: https://dotnetfiddle.net/

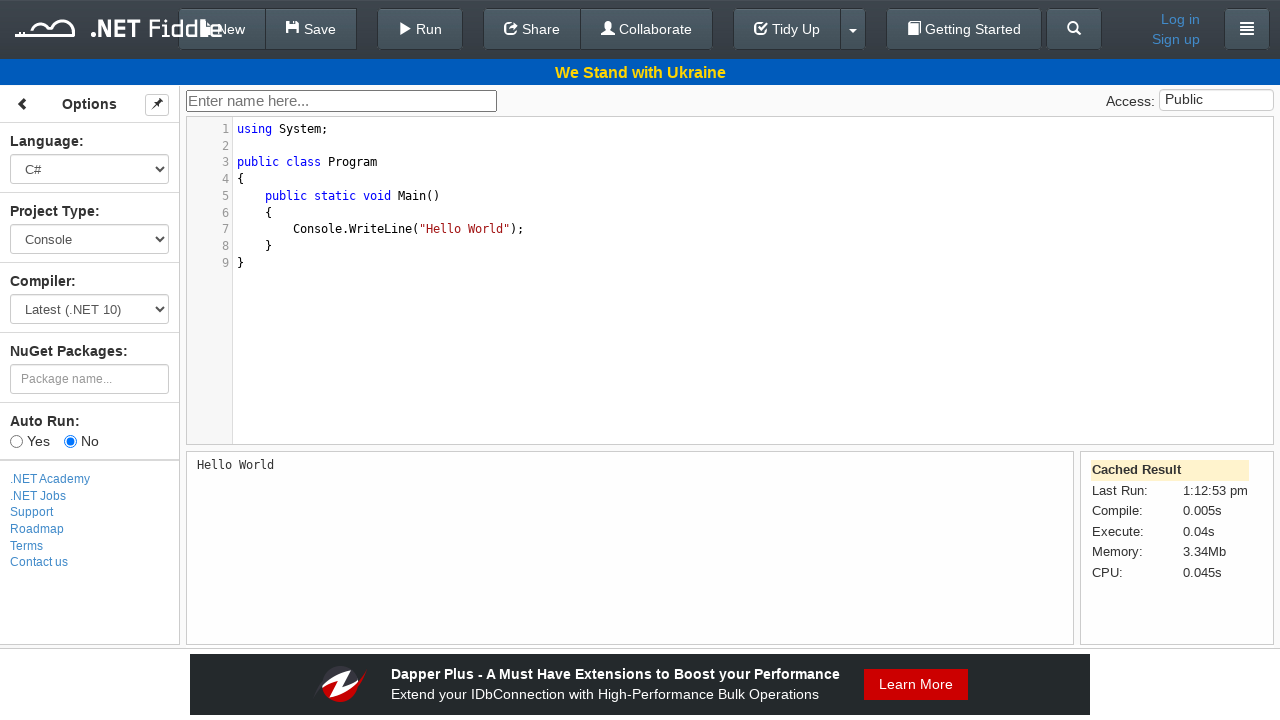

Clicked the Save button at (311, 29) on #save-button
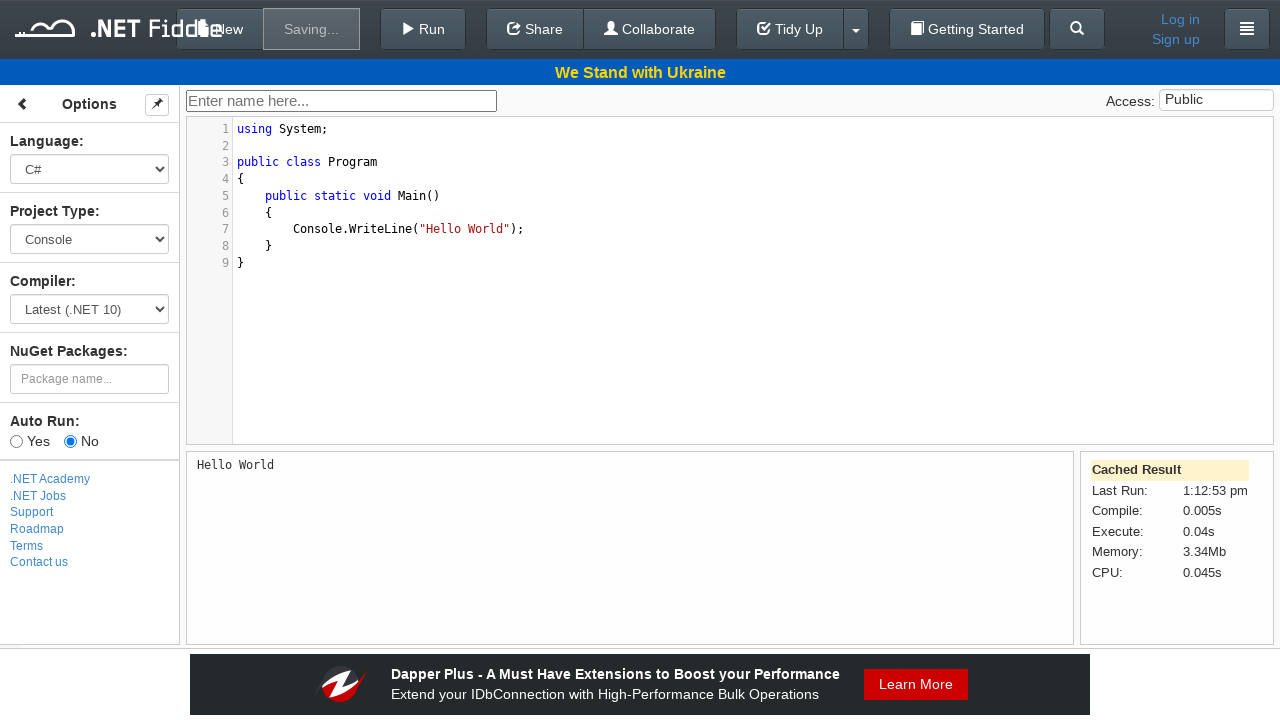

Login modal appeared and became visible
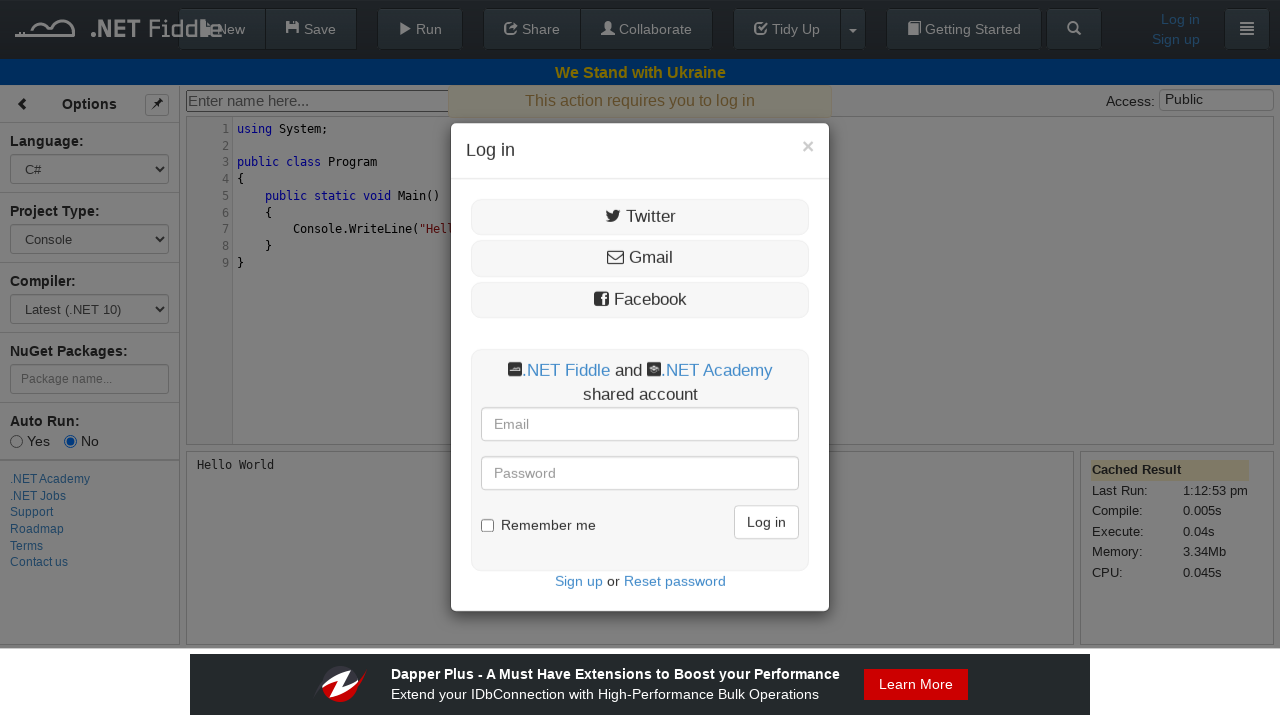

Verified that login modal is visible
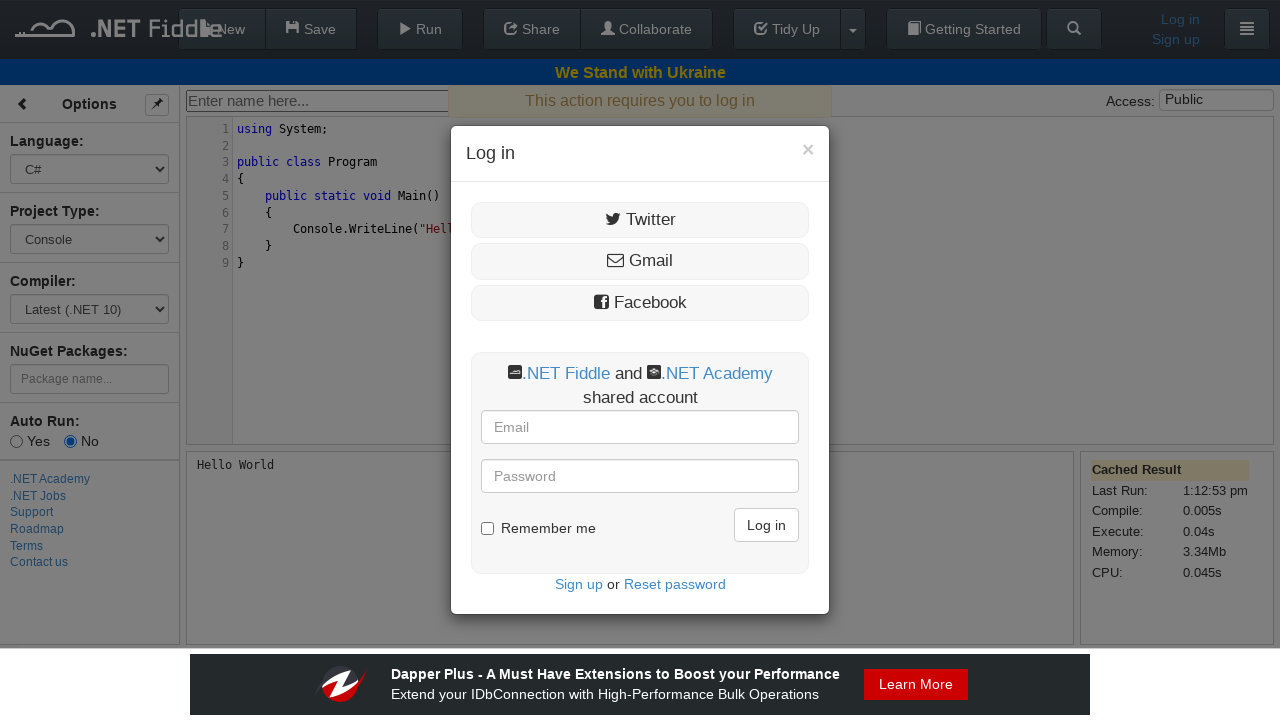

Verified that email field is visible in the login modal
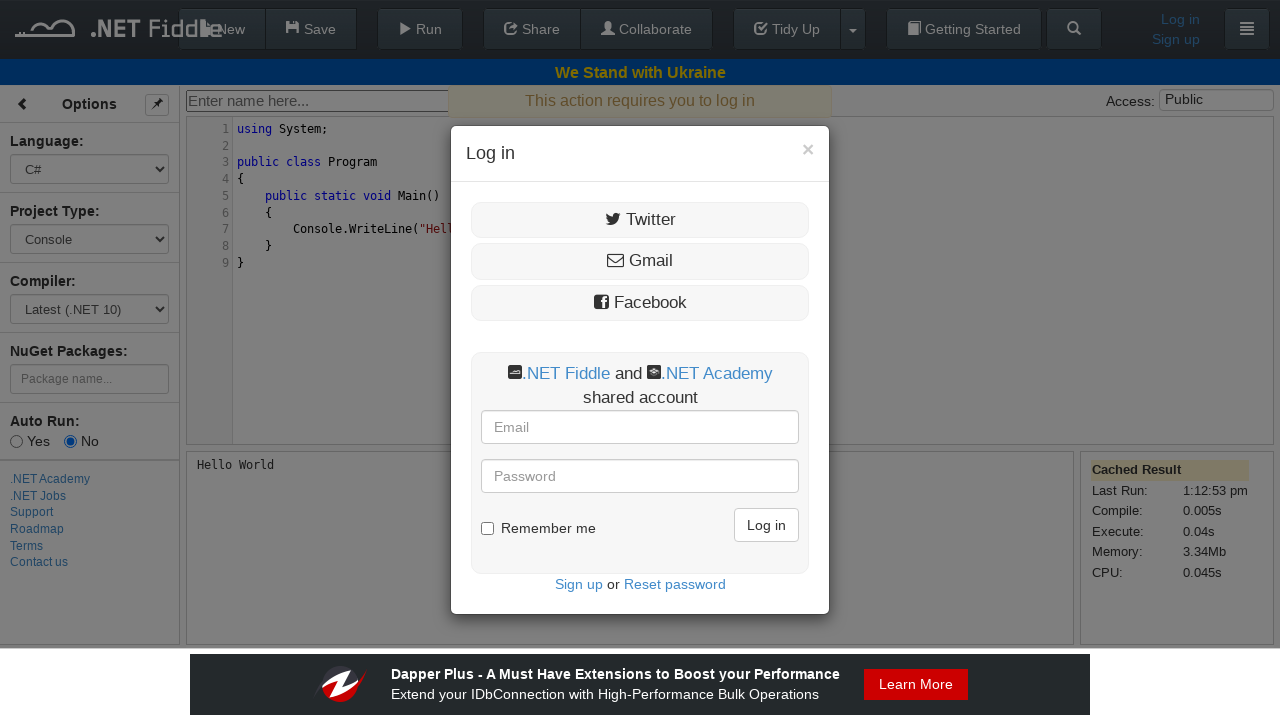

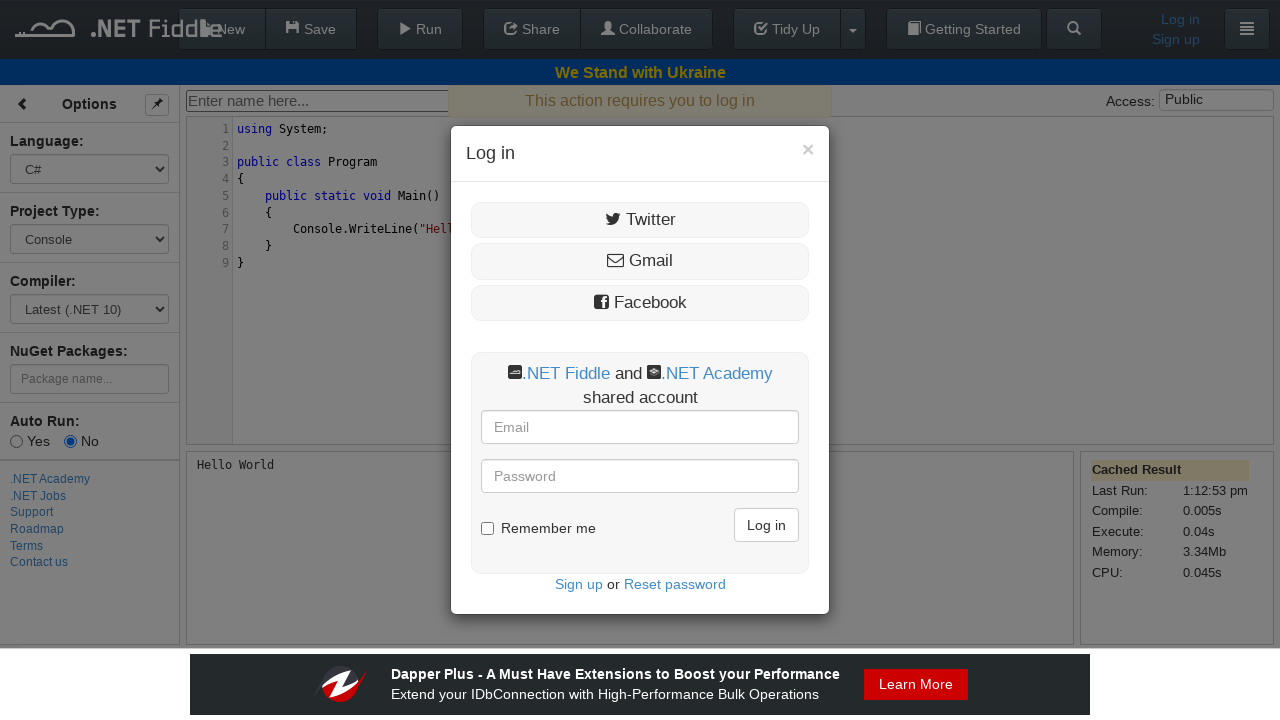